Tests confirm dialog functionality by entering a name and clicking the confirm button, then dismissing the dialog

Starting URL: https://www.letskodeit.com/practice

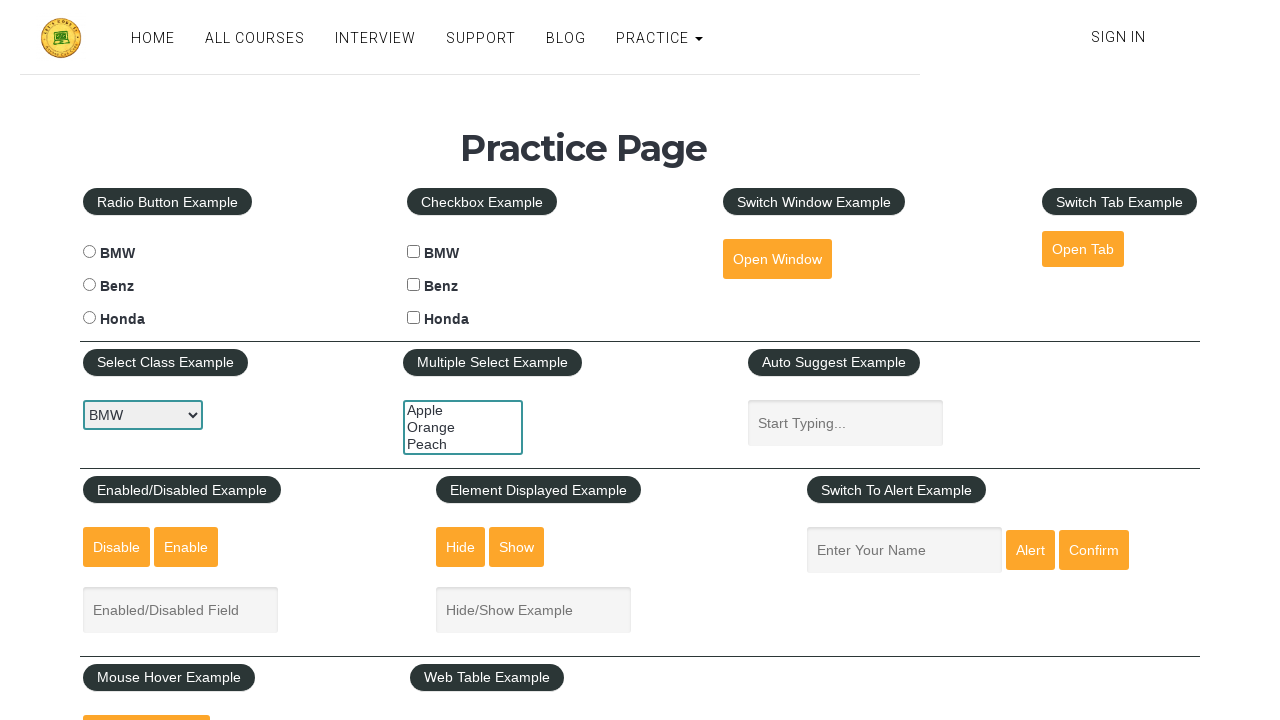

Filled name field with 'Bhumika Patel' on #name
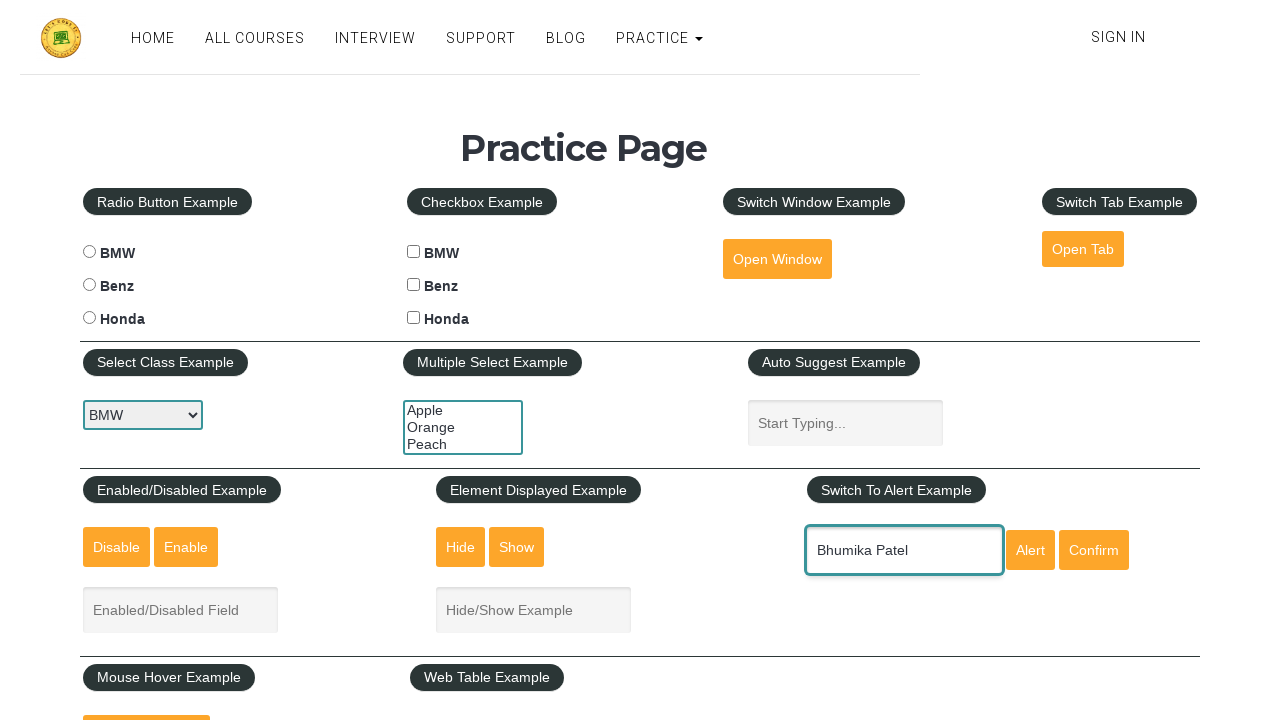

Set up dialog handler to dismiss confirm dialog
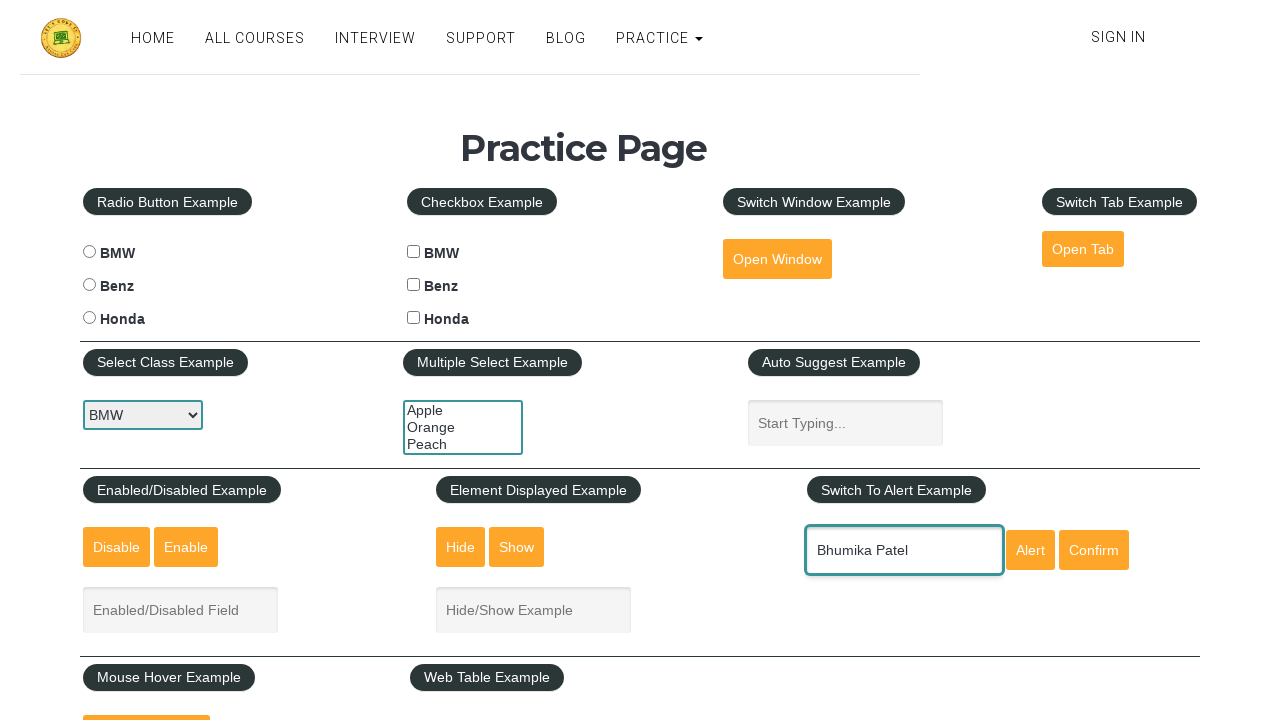

Clicked confirm button to trigger dialog at (1094, 550) on #confirmbtn
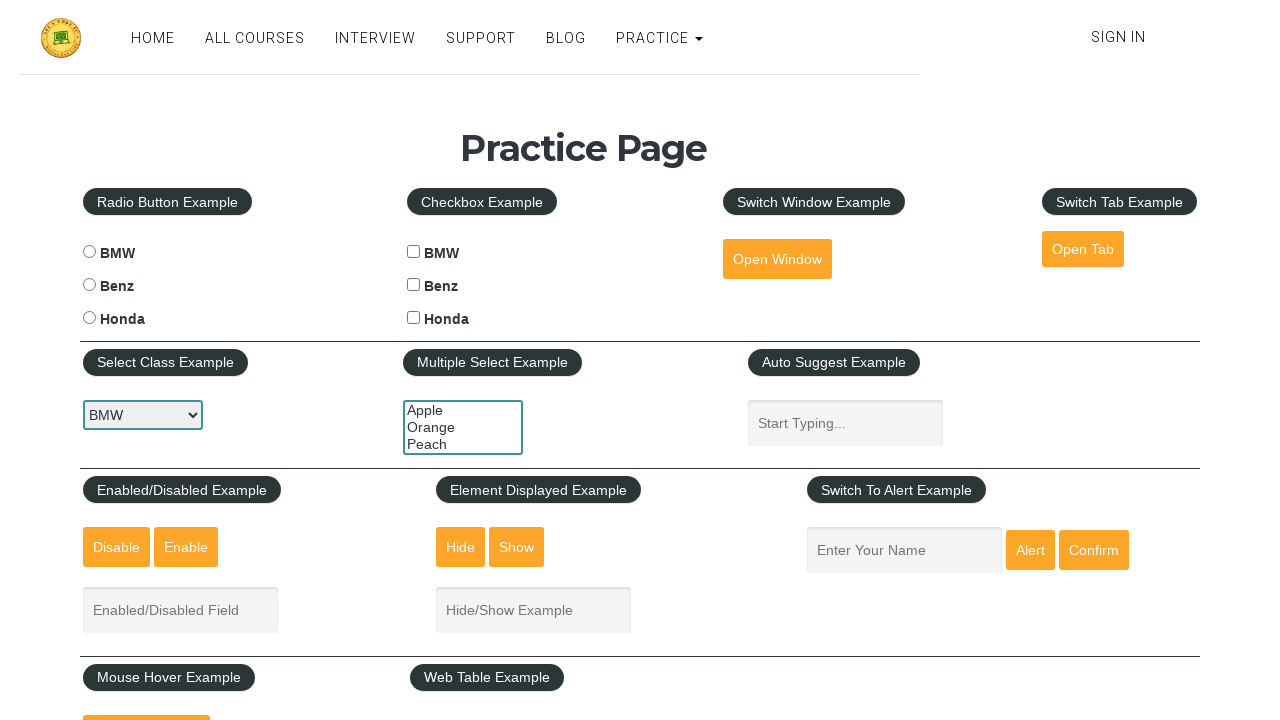

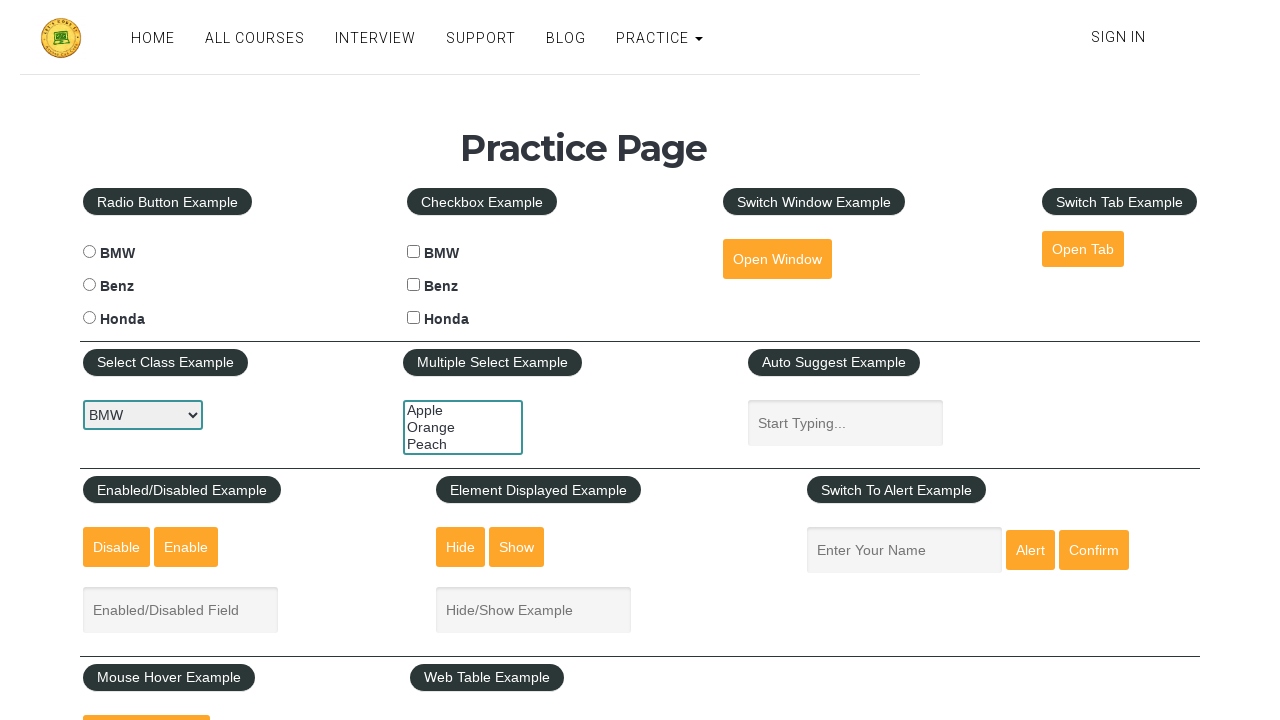